Tests a student registration form by filling in first name, last name, selecting gender, and entering mobile number. The test is parameterized with multiple data sets.

Starting URL: https://demoqa.com/automation-practice-form

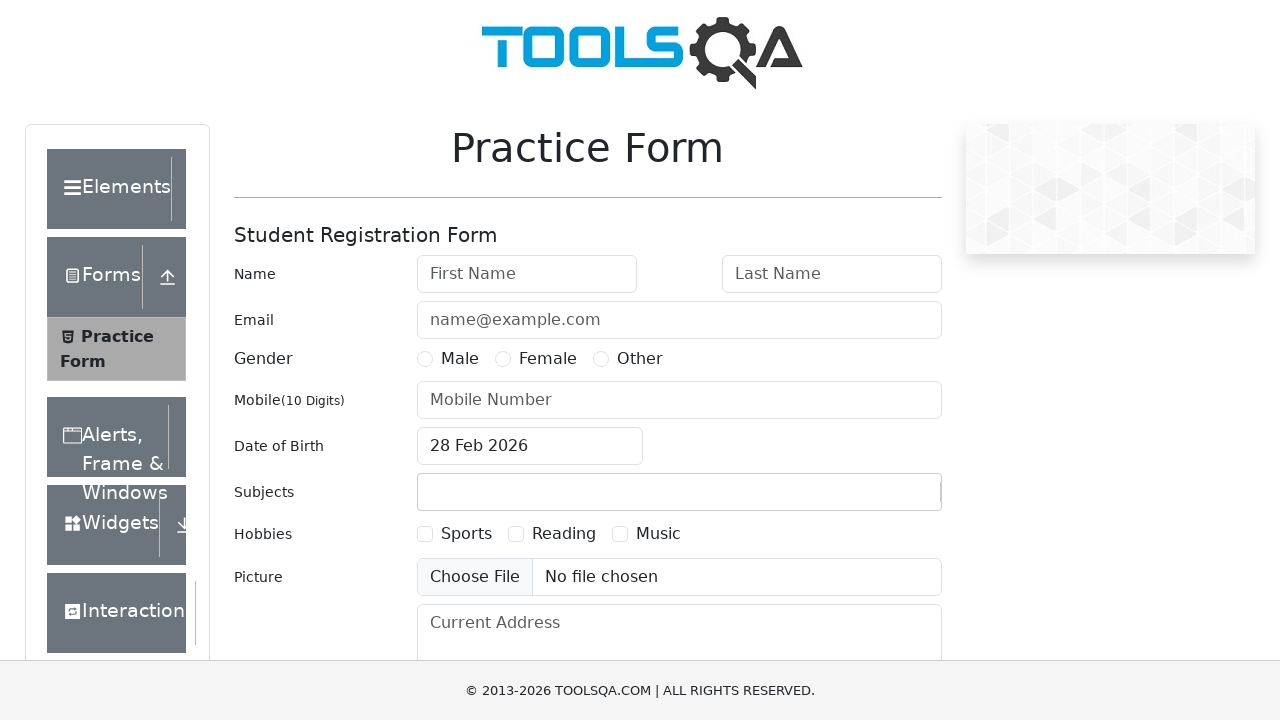

Filled first name with 'Nika' on #firstName
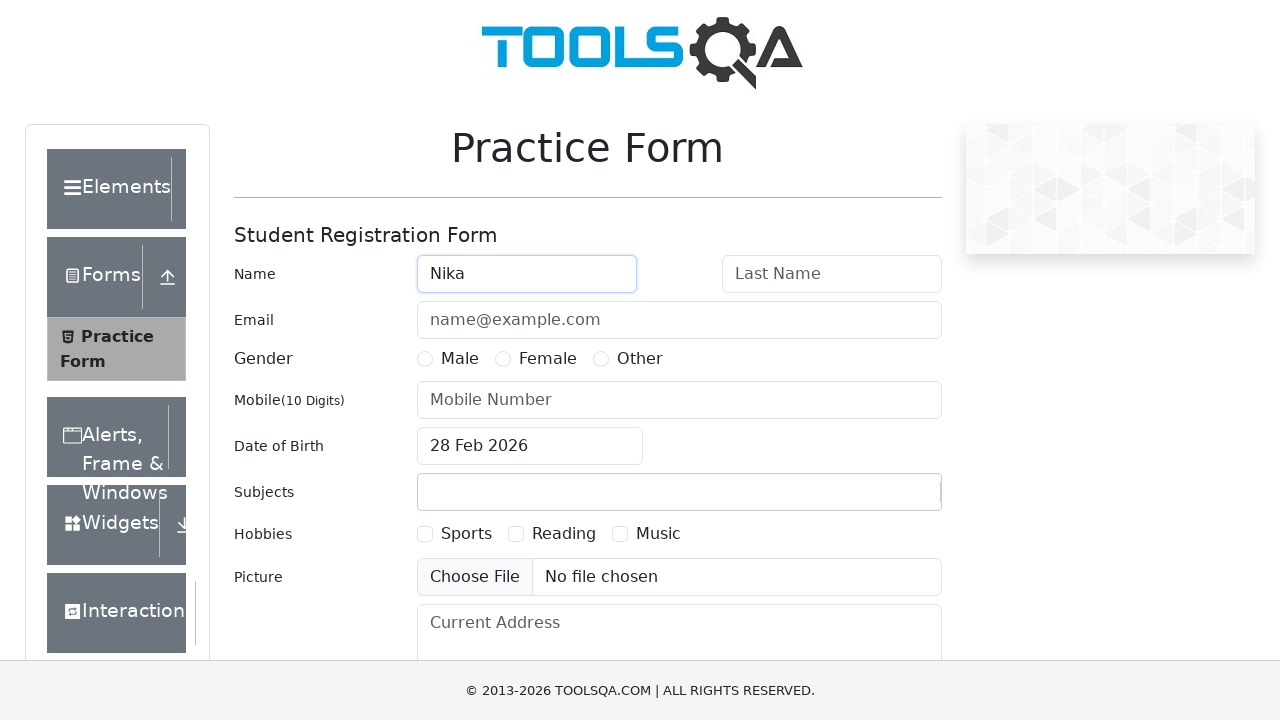

Filled last name with 'Jvelauri' on #lastName
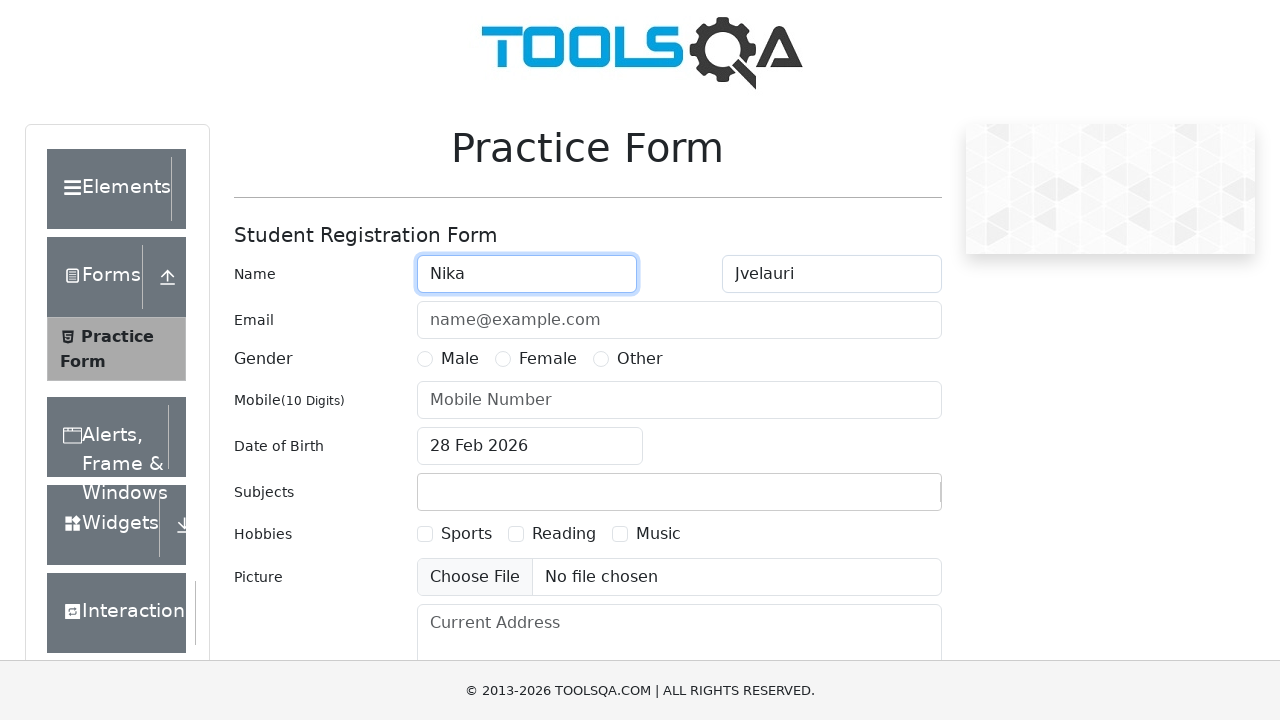

Selected gender option at (460, 359) on xpath=//*[@id='genterWrapper']/div[2]/div[1]/label
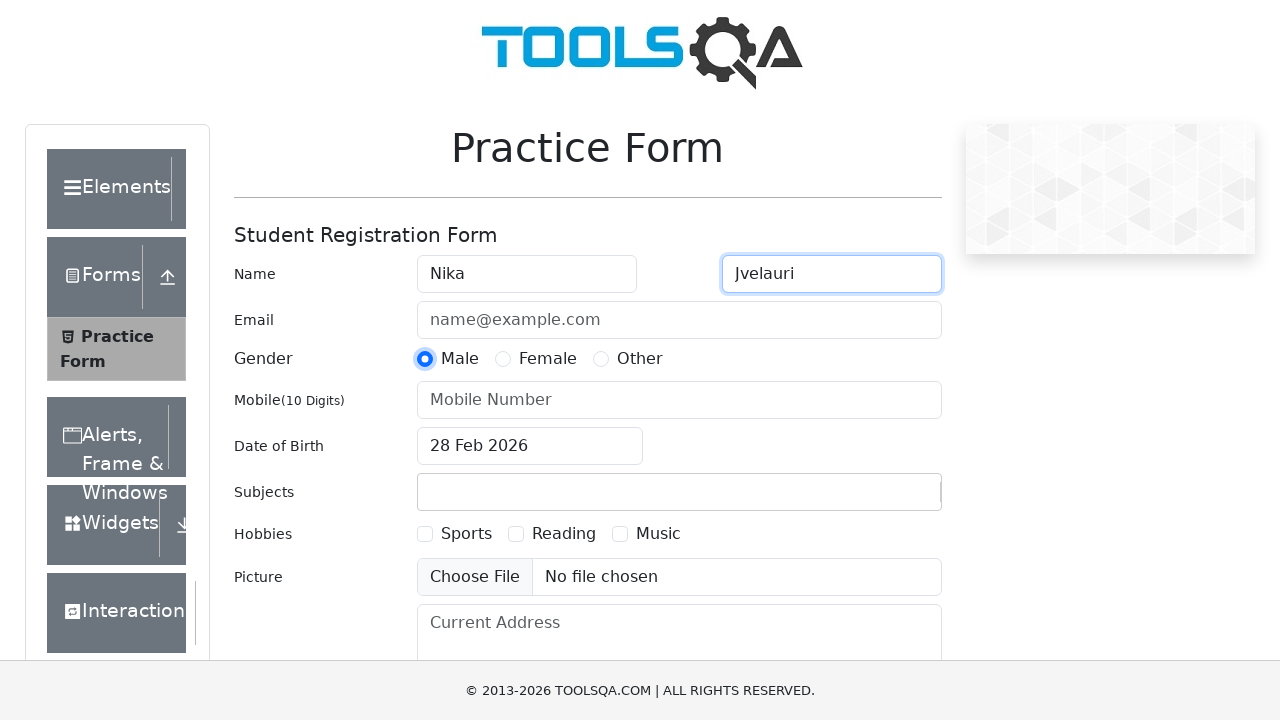

Filled mobile number with '555555555' on #userNumber
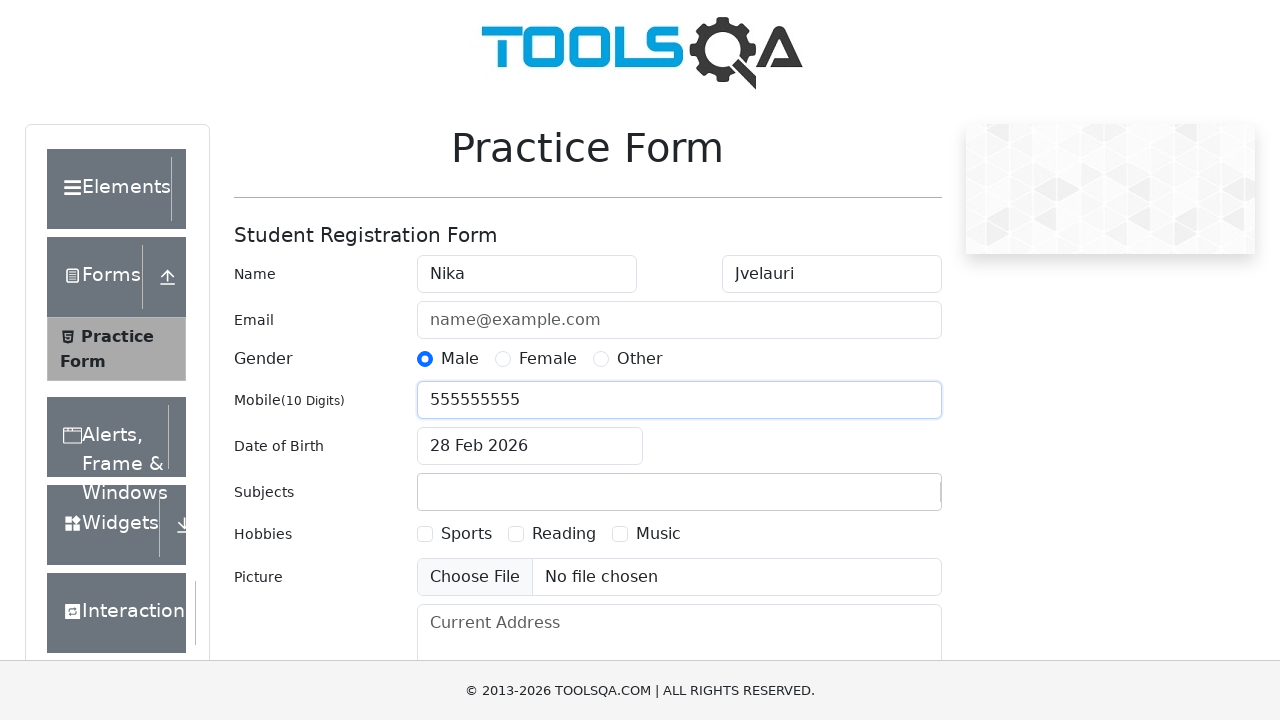

Navigated to automation practice form for next test iteration
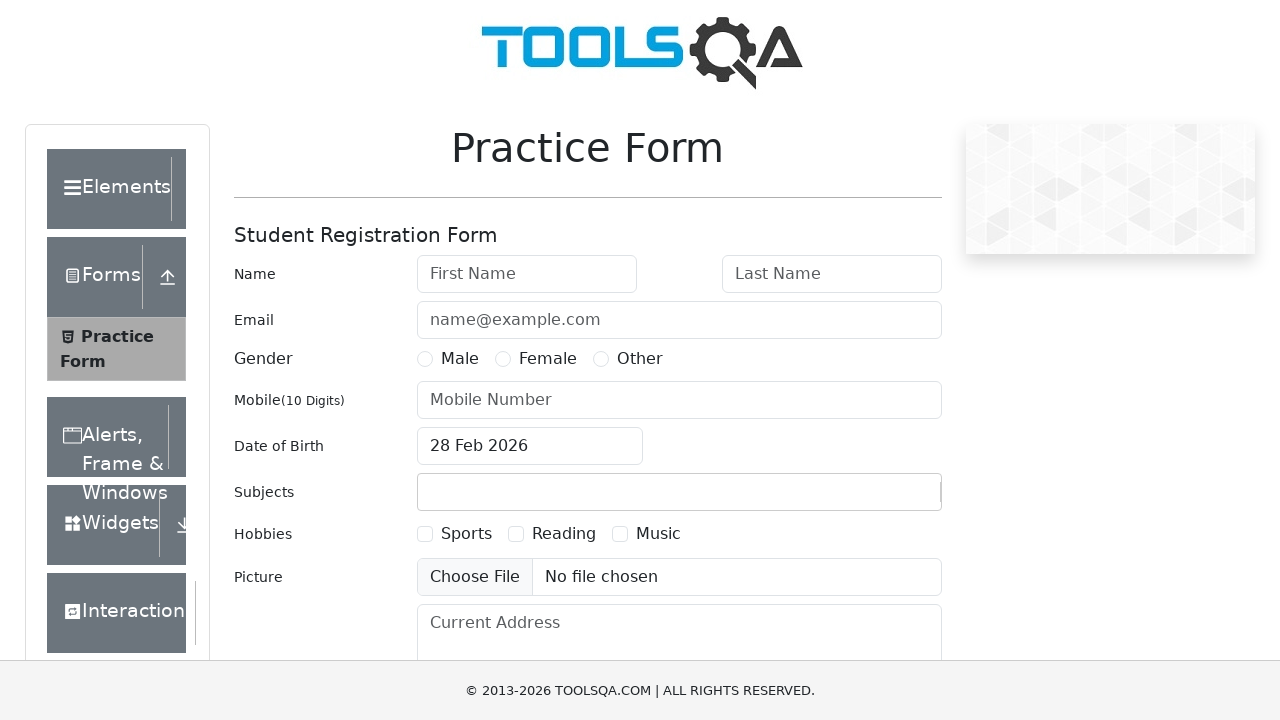

Filled first name with 'Saxeli' on #firstName
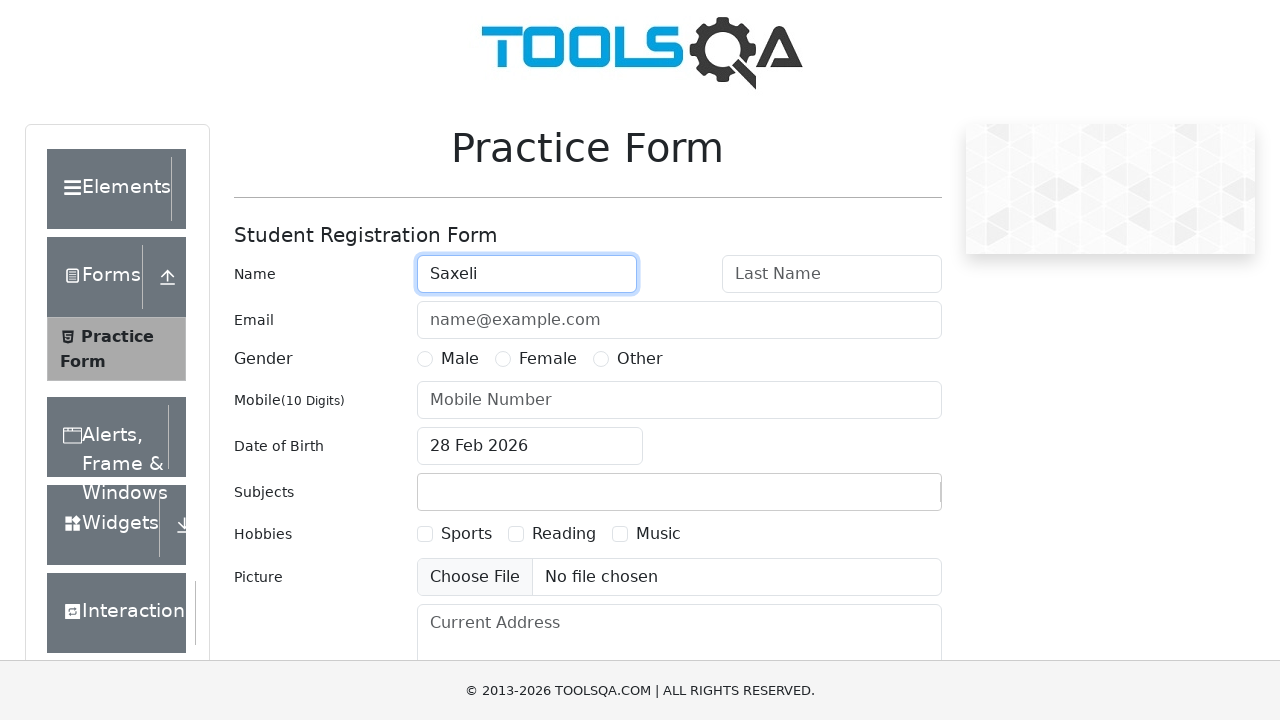

Filled last name with 'Gvari' on #lastName
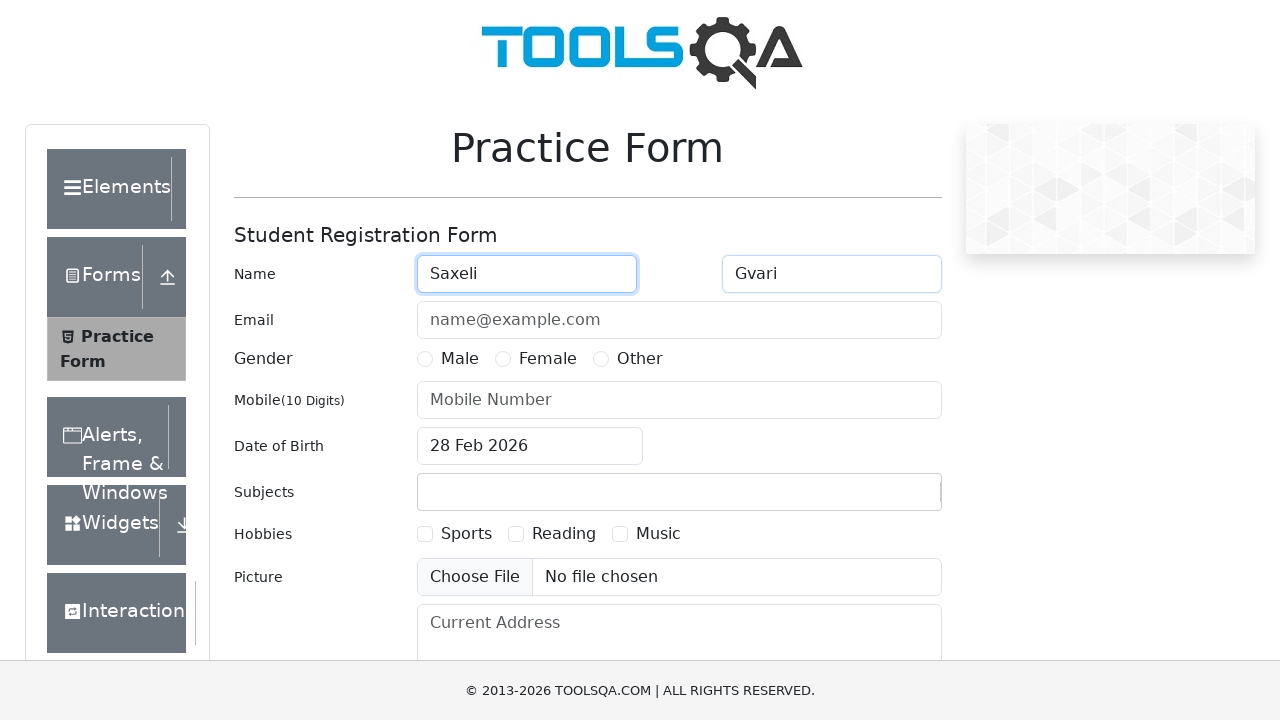

Selected gender option at (460, 359) on xpath=//*[@id='genterWrapper']/div[2]/div[1]/label
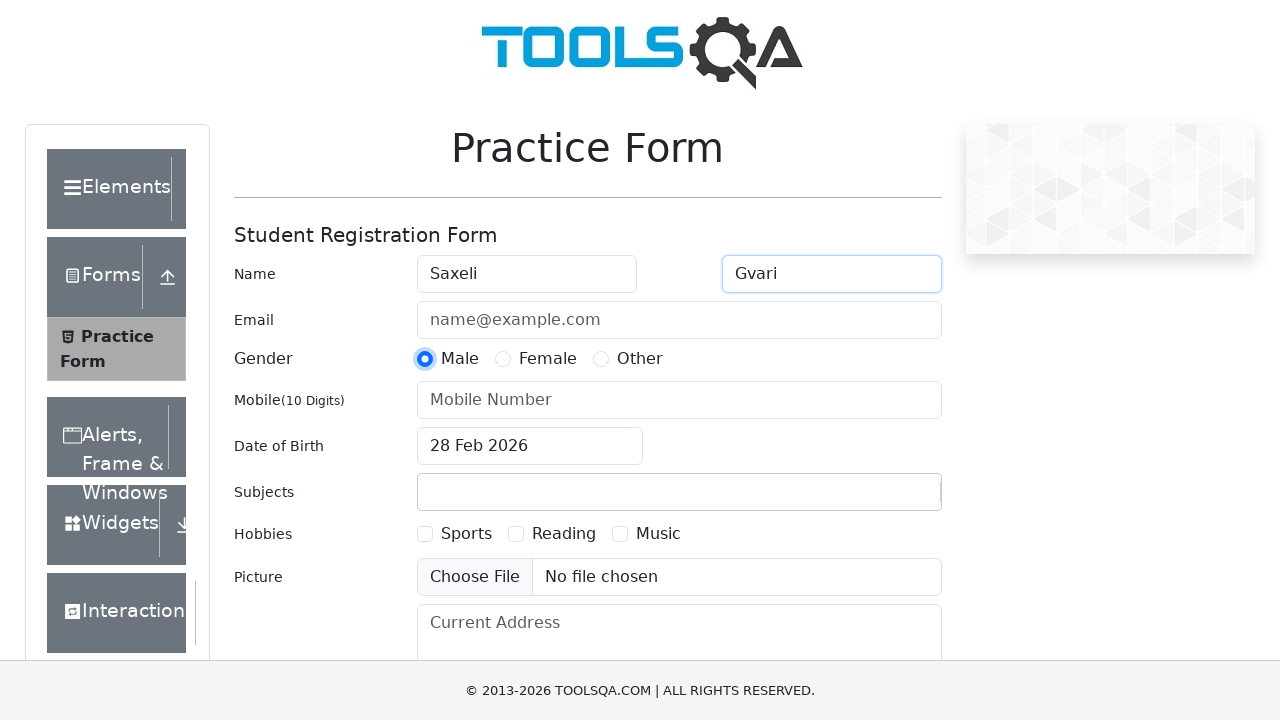

Filled mobile number with '551121212' on #userNumber
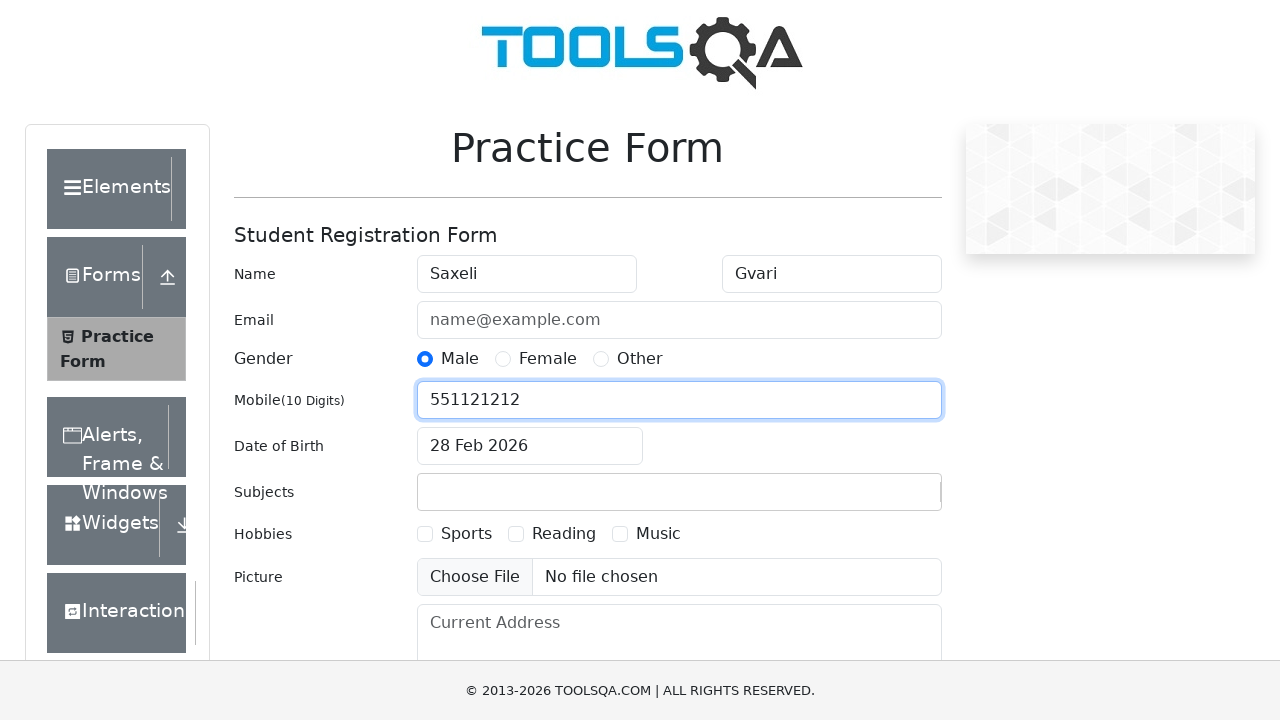

Navigated to automation practice form for next test iteration
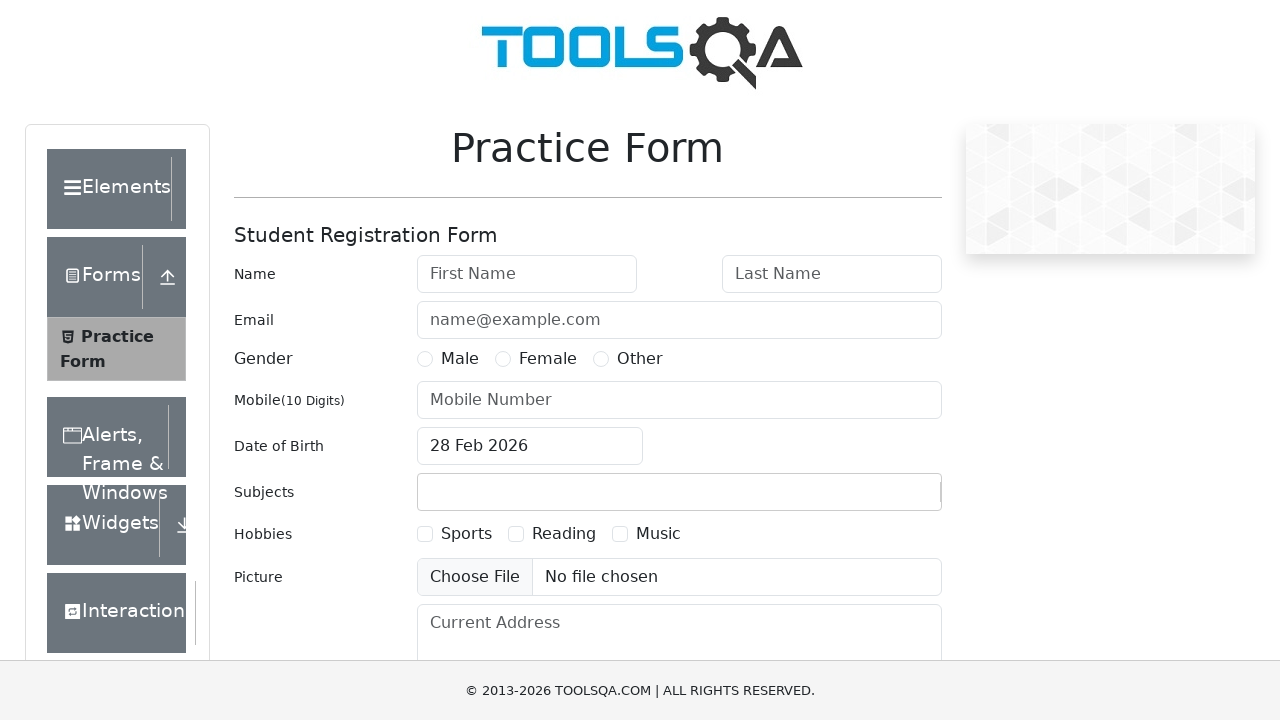

Filled first name with 'FirstName' on #firstName
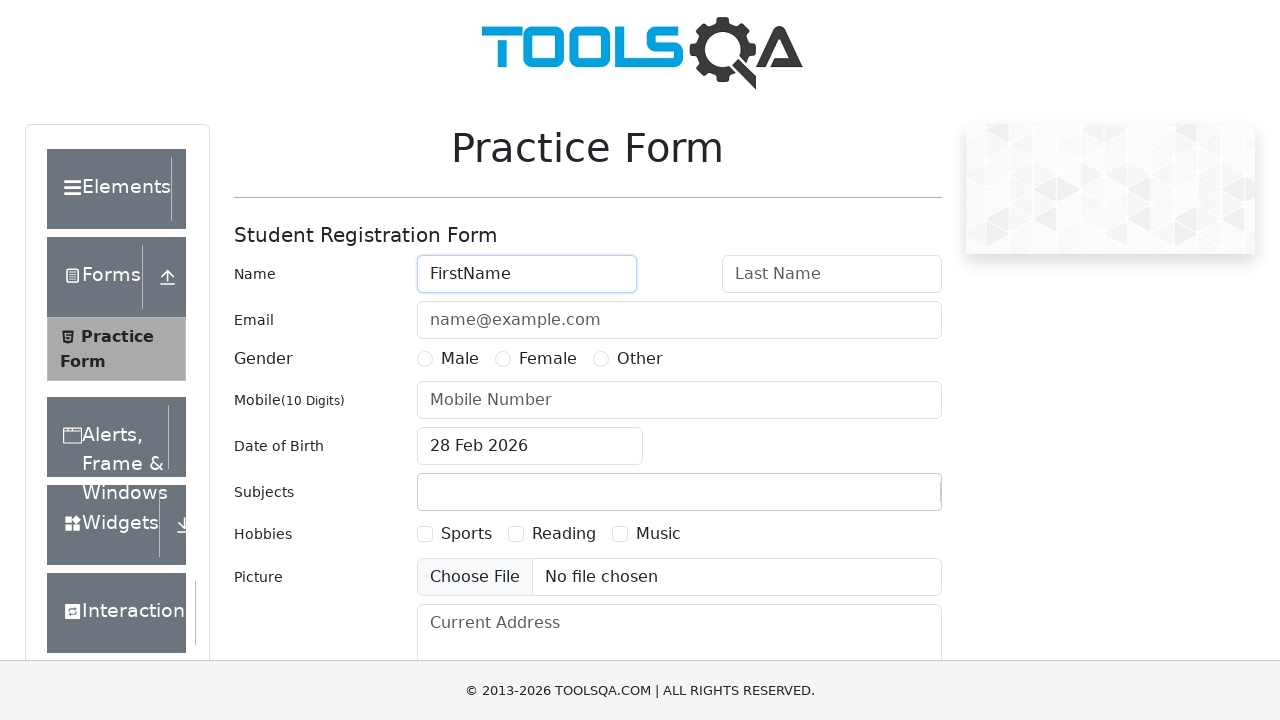

Filled last name with 'LastName' on #lastName
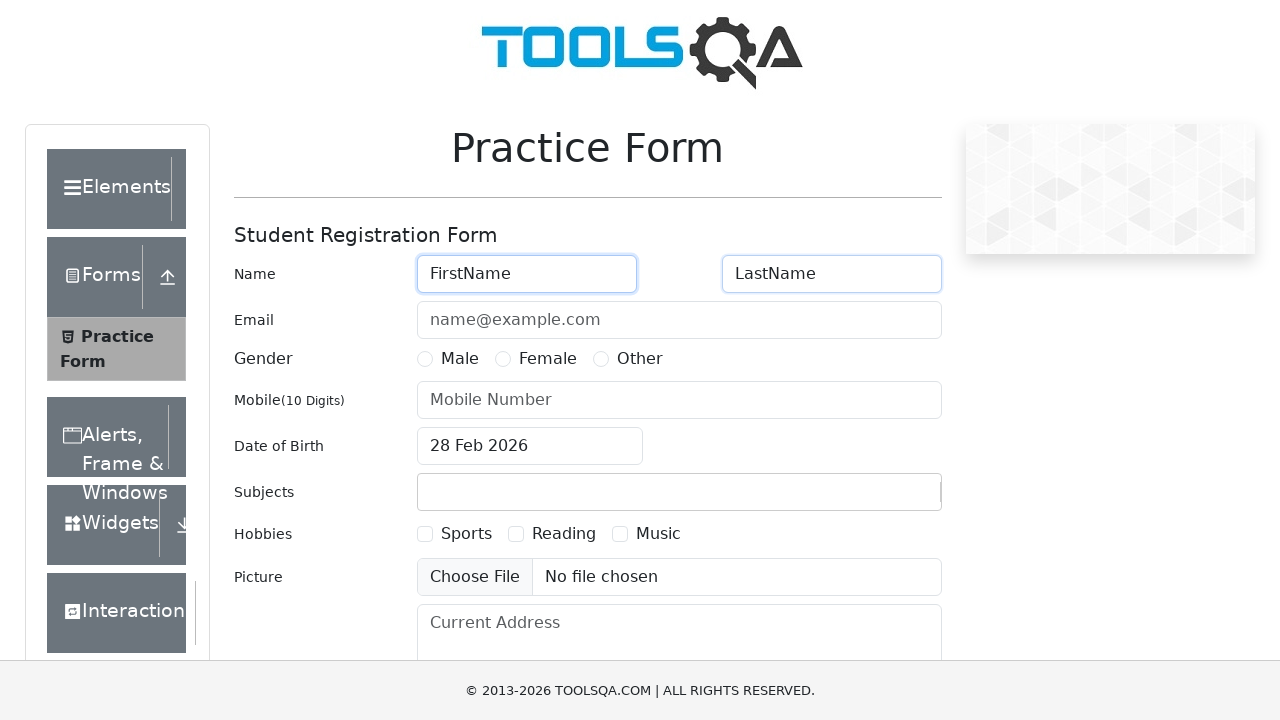

Selected gender option at (460, 359) on xpath=//*[@id='genterWrapper']/div[2]/div[1]/label
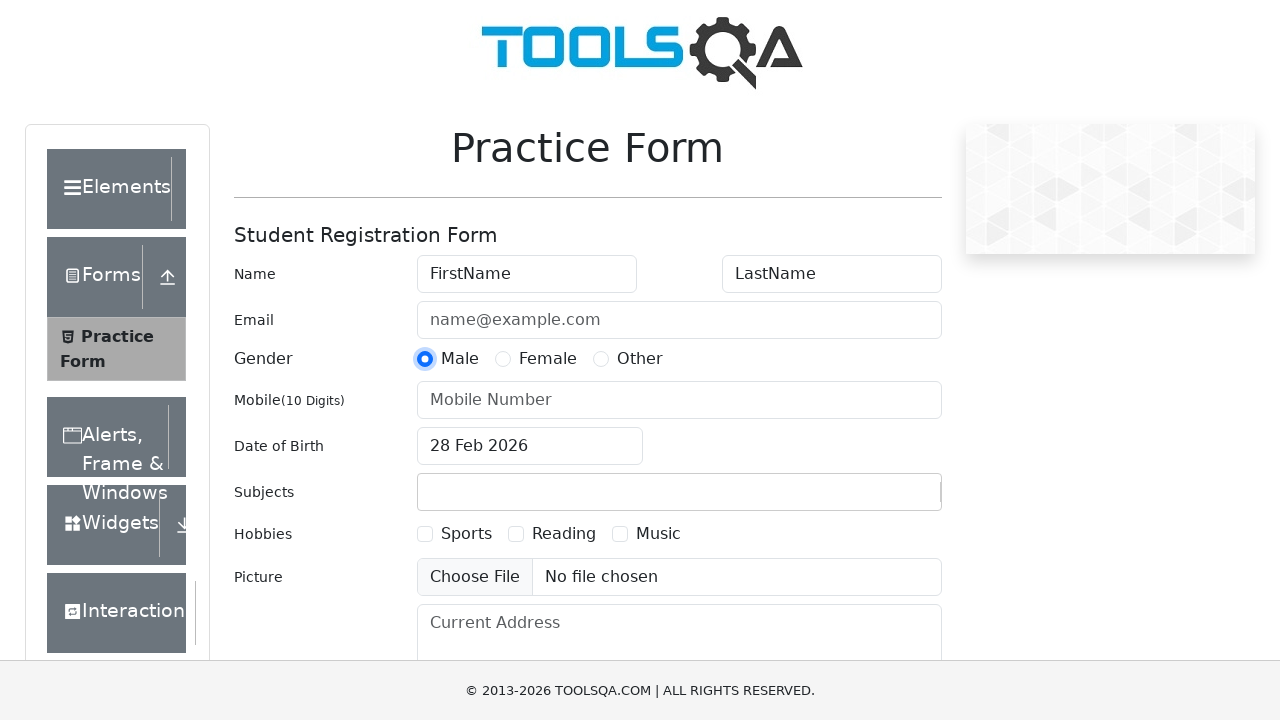

Filled mobile number with '555111111' on #userNumber
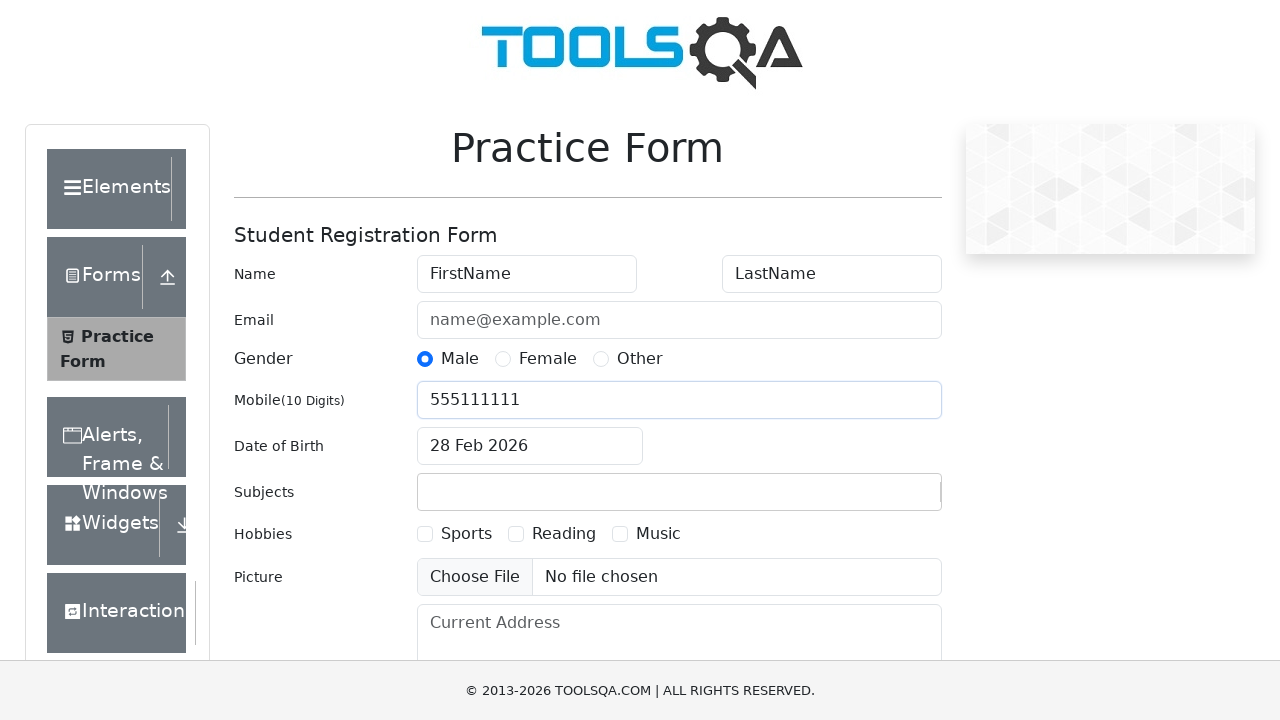

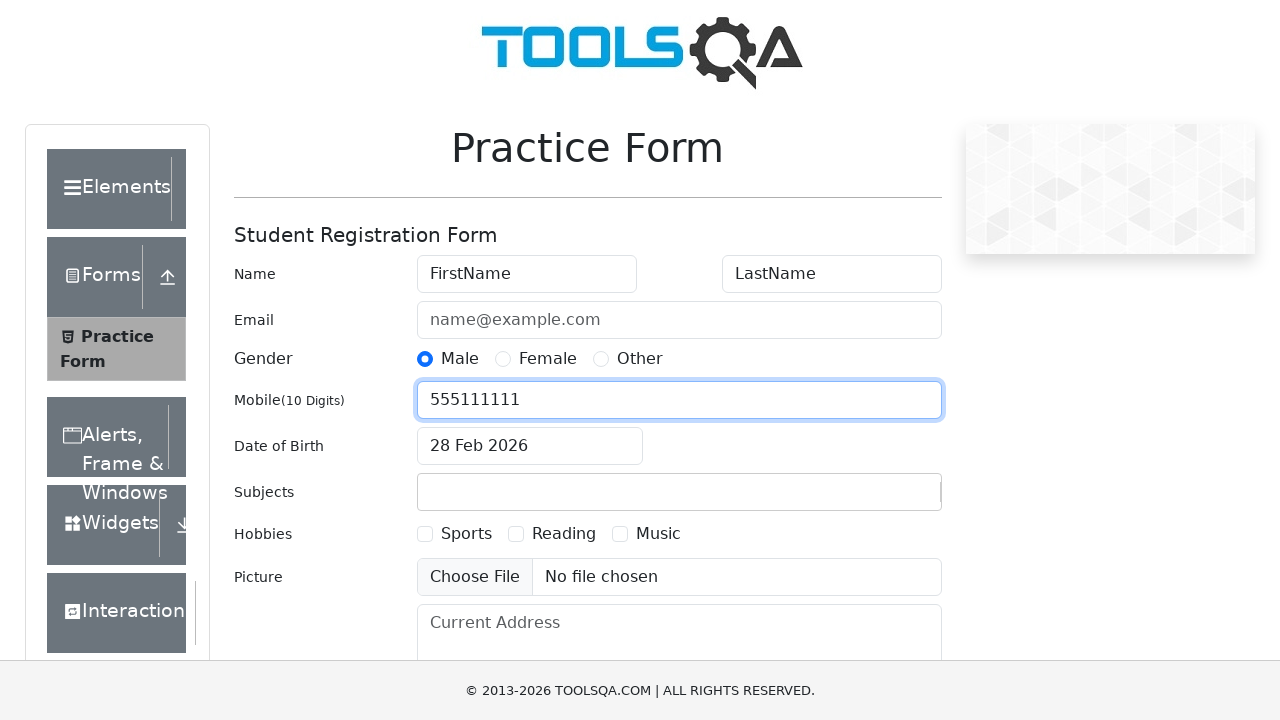